Tests click-and-drag selection functionality by selecting multiple consecutive items in a list

Starting URL: https://automationfc.github.io/jquery-selectable/

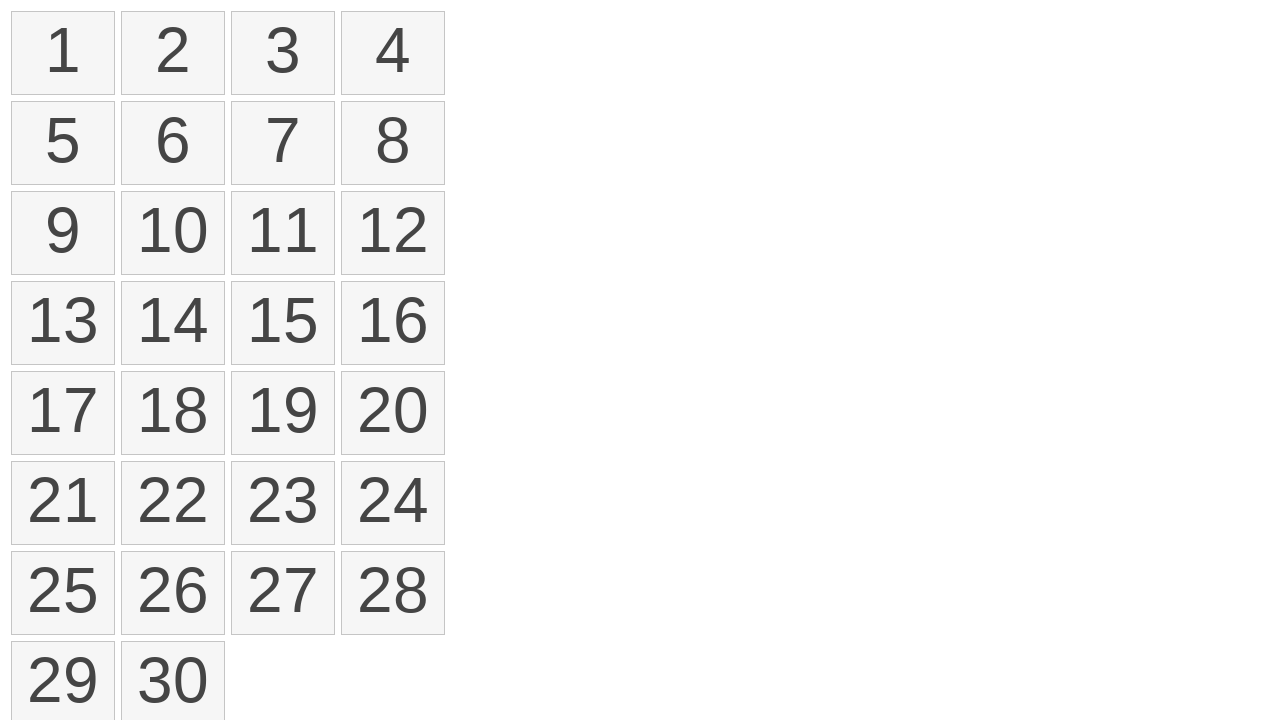

Located all selectable list items
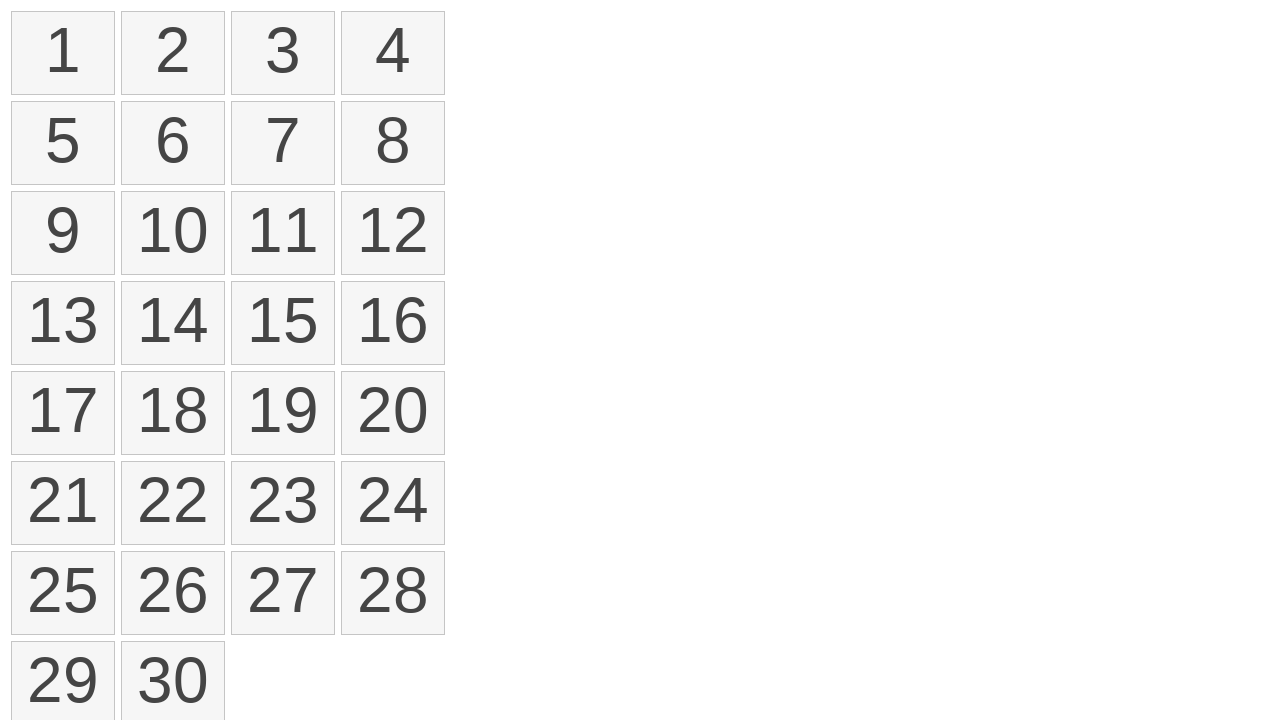

Selected first element for drag operation
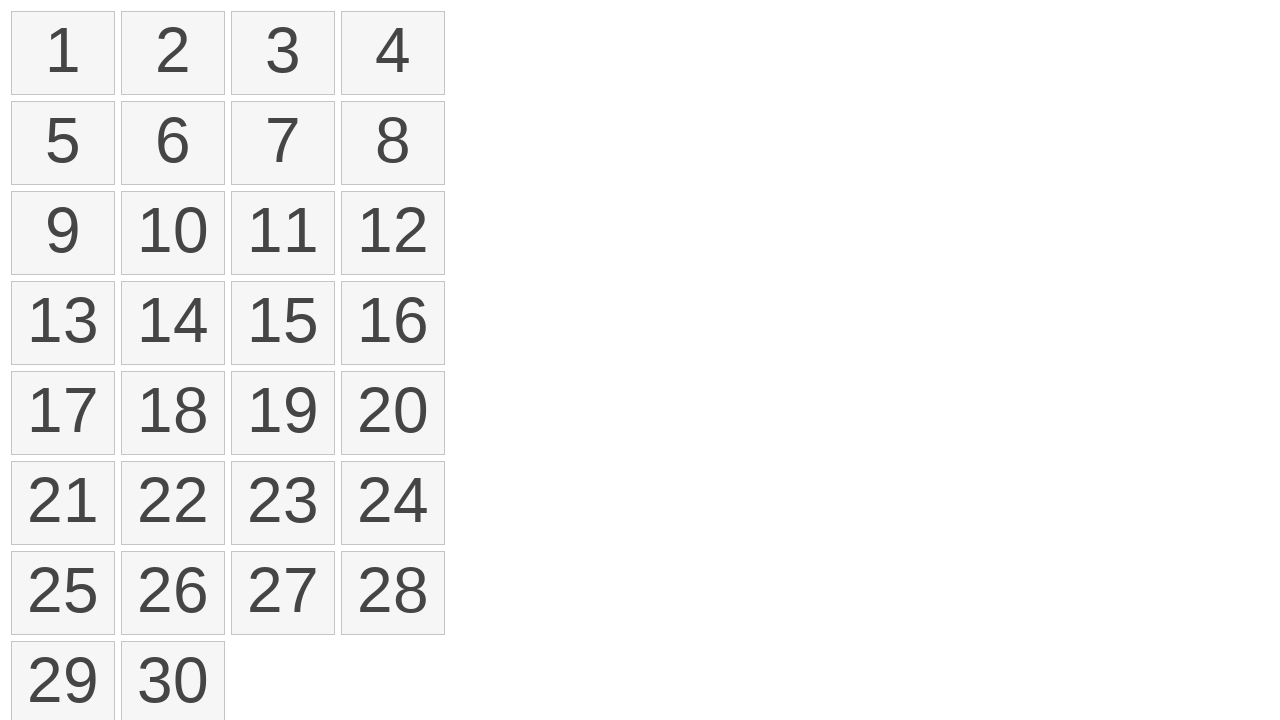

Selected eleventh element as drag destination
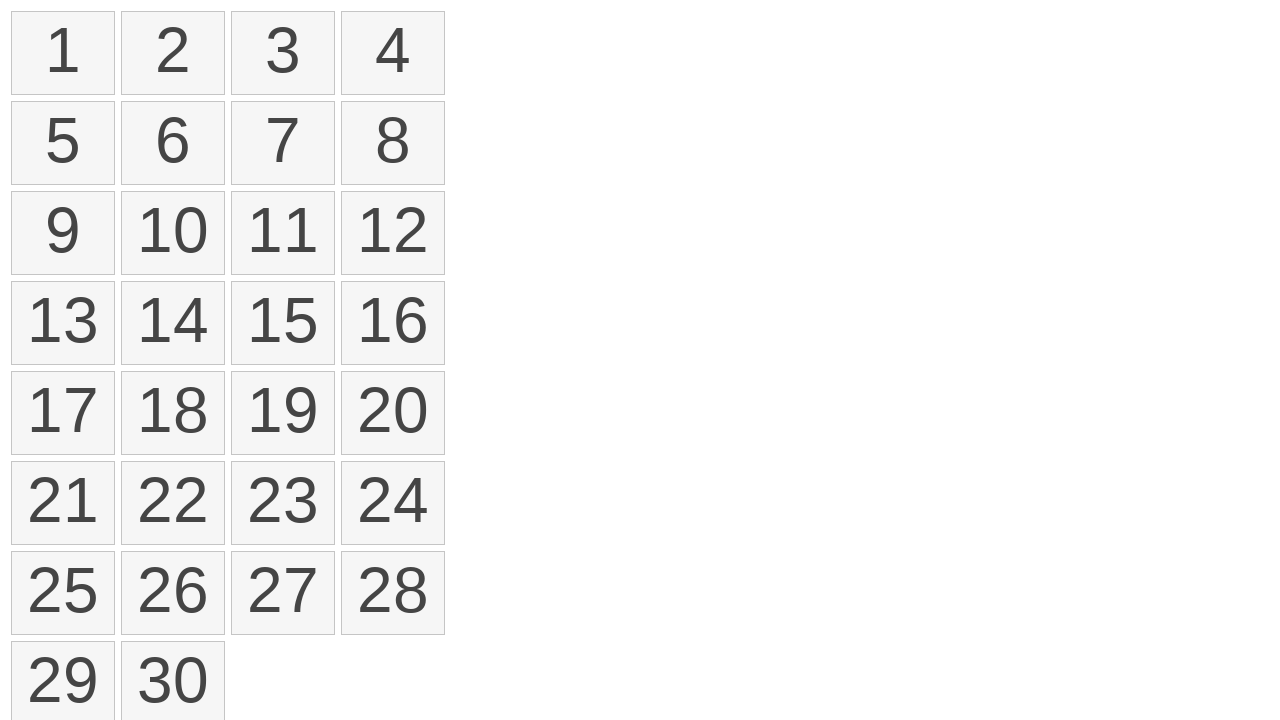

Moved mouse to center of first element at (63, 53)
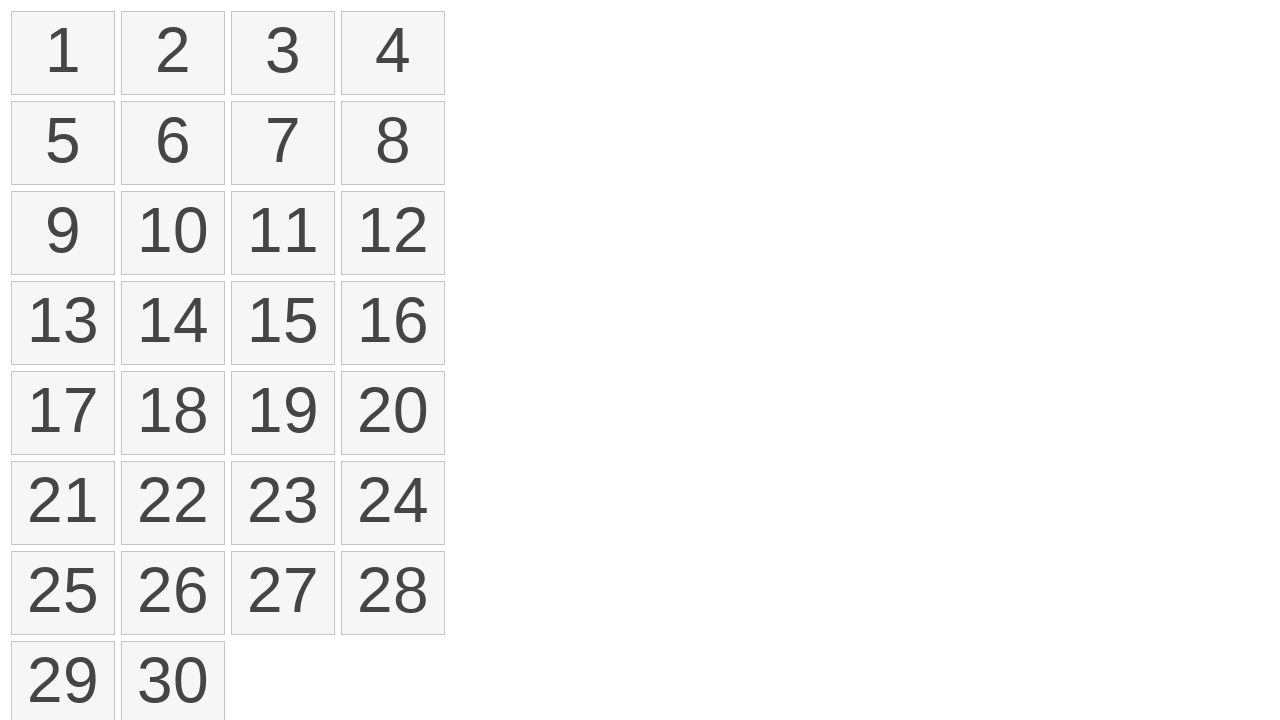

Pressed mouse button down to start drag at (63, 53)
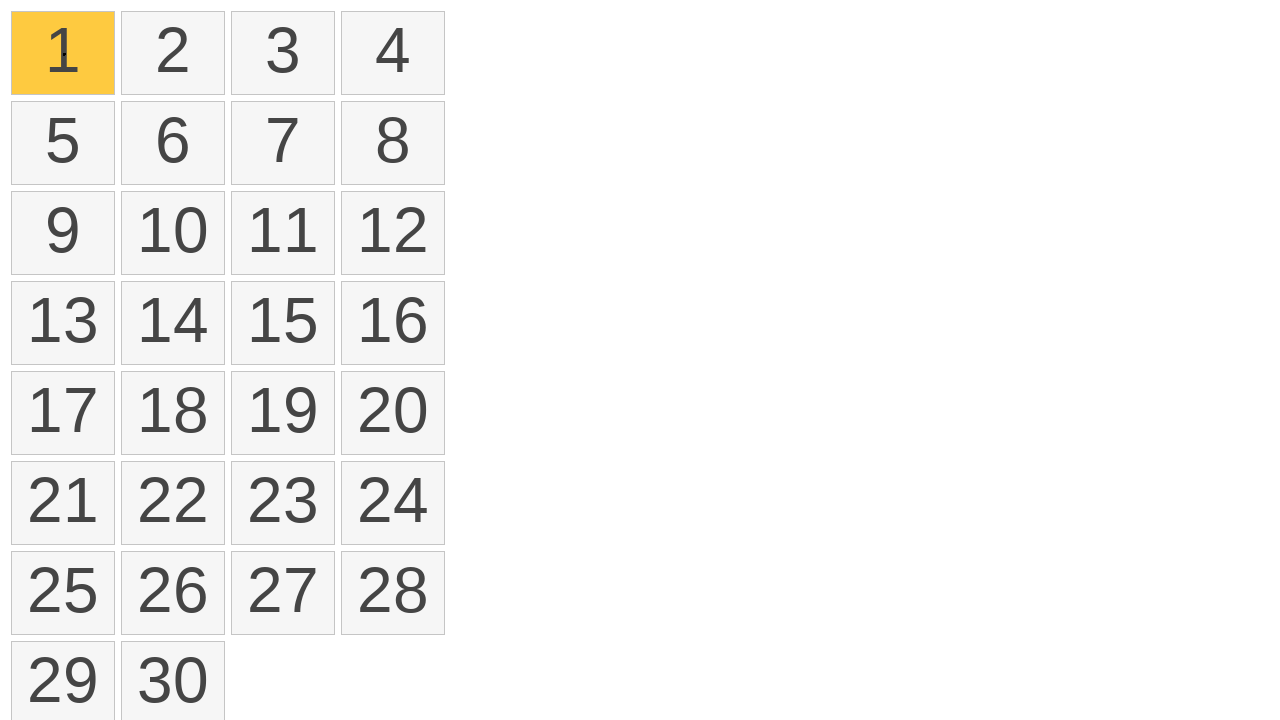

Dragged mouse to center of eleventh element at (283, 233)
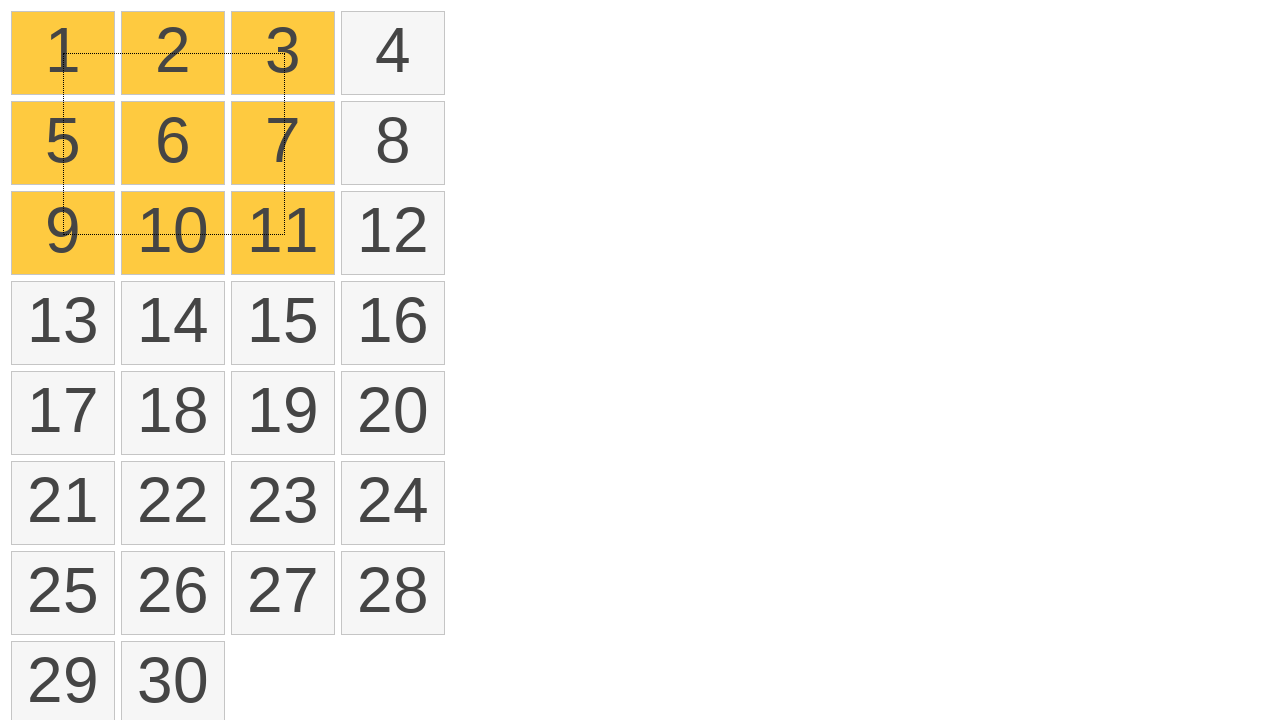

Released mouse button to complete drag selection at (283, 233)
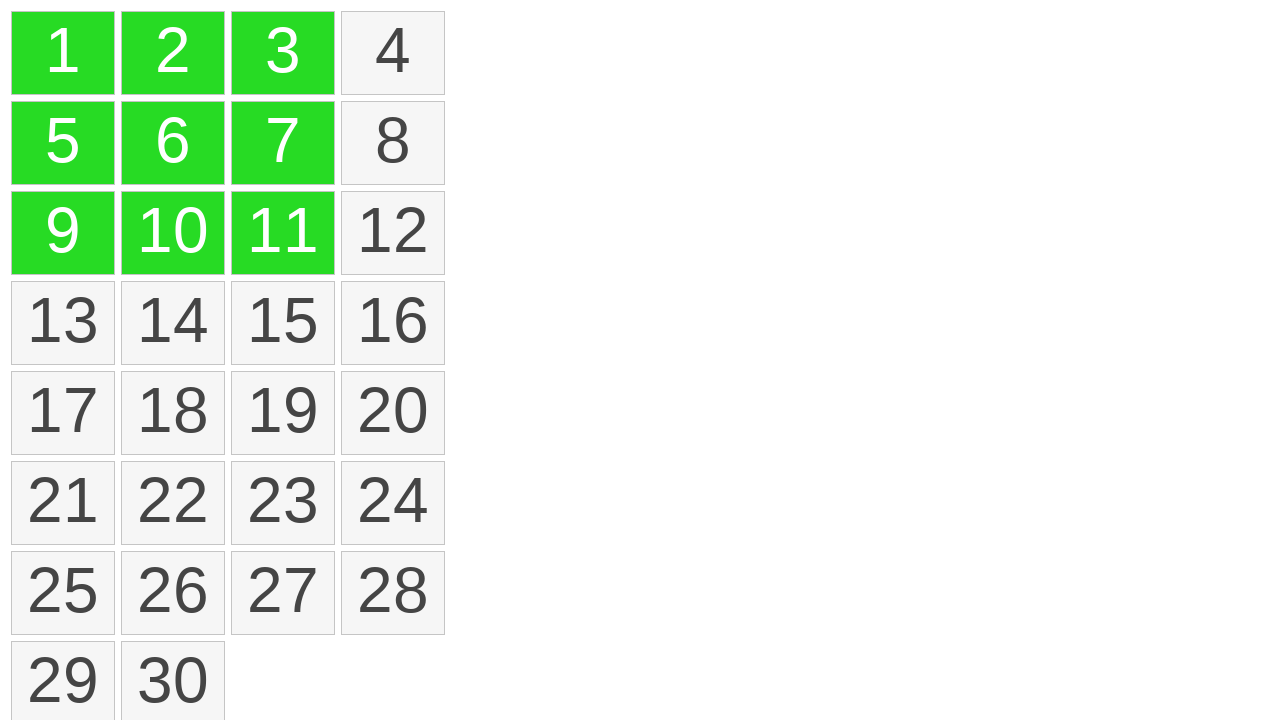

Verified that selected items are highlighted with ui-selected class
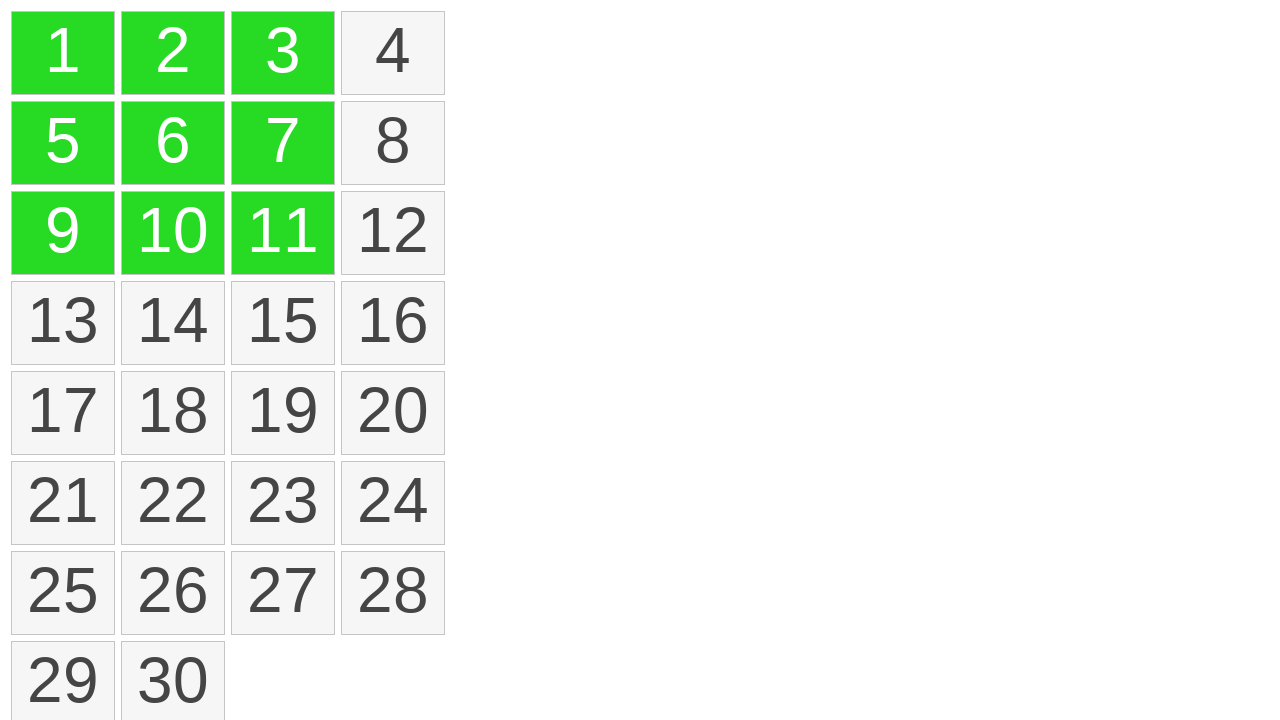

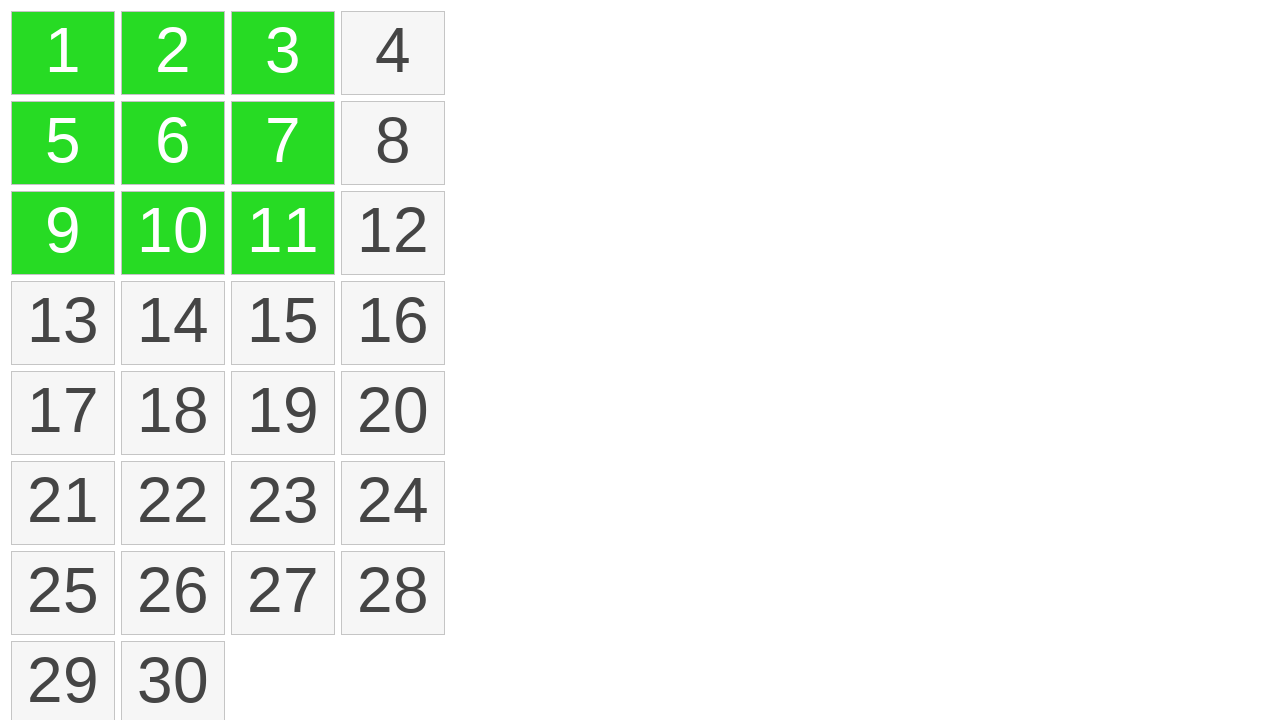